Tests a date selection form by selecting day, month, and year from dropdown menus

Starting URL: https://kodilla.com/pl/test/form

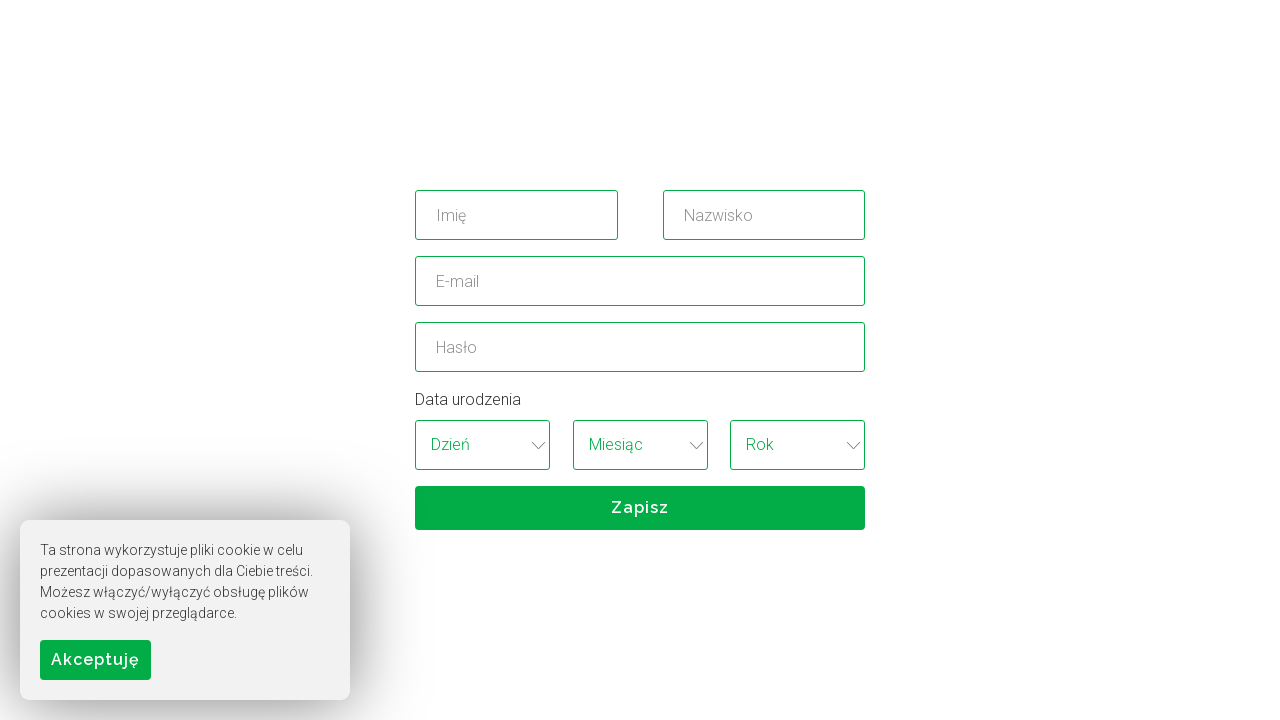

Selected 16th day from day dropdown menu on select#day
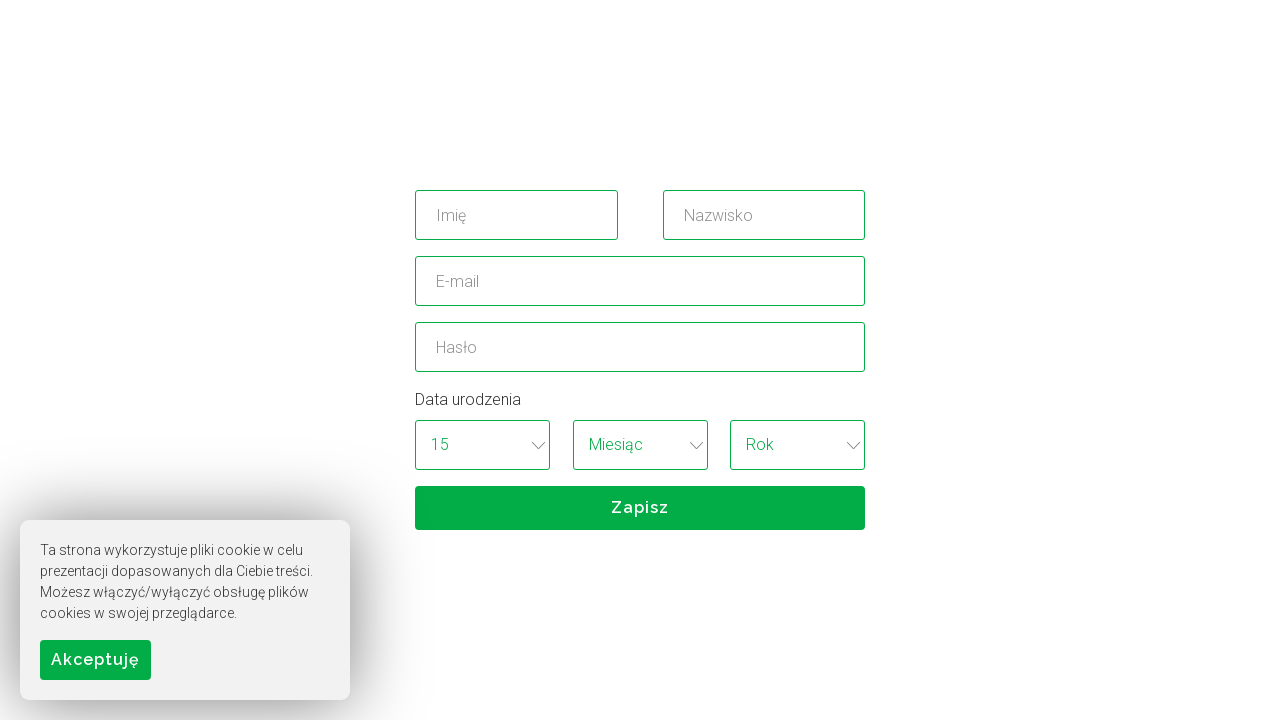

Selected month 7 from month dropdown menu on select#month
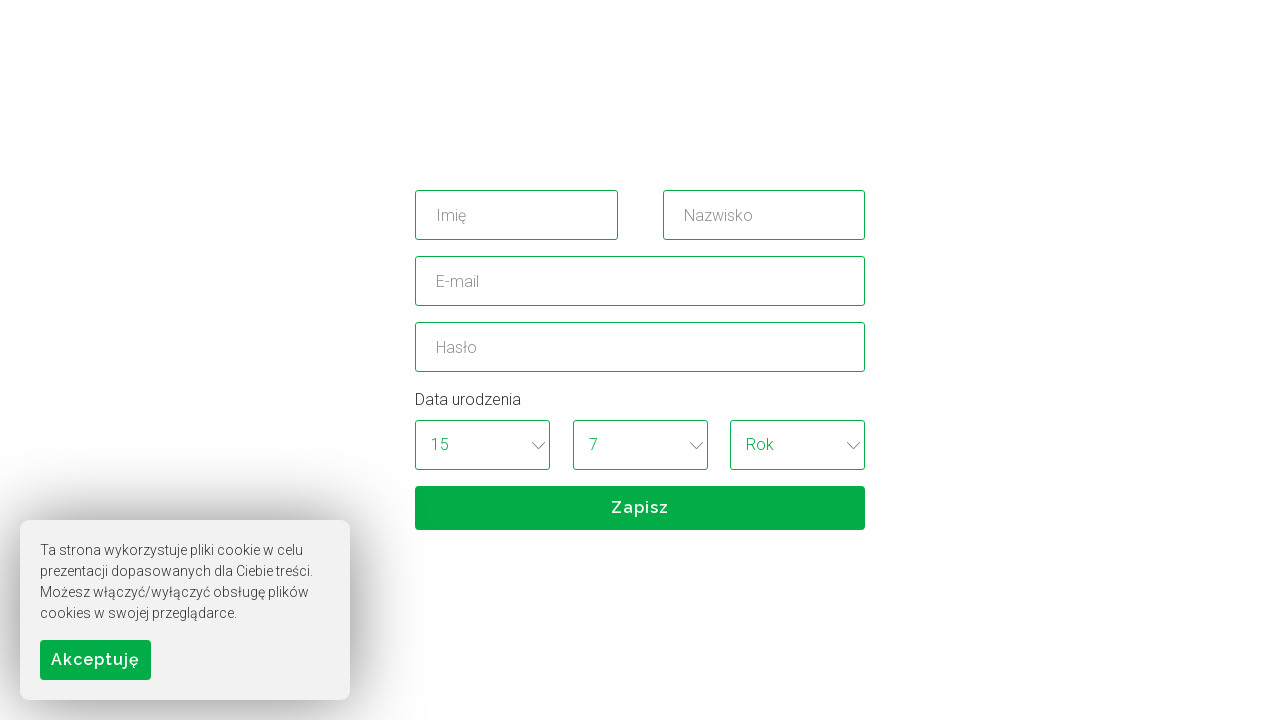

Selected year 1996 from year dropdown menu on select#year
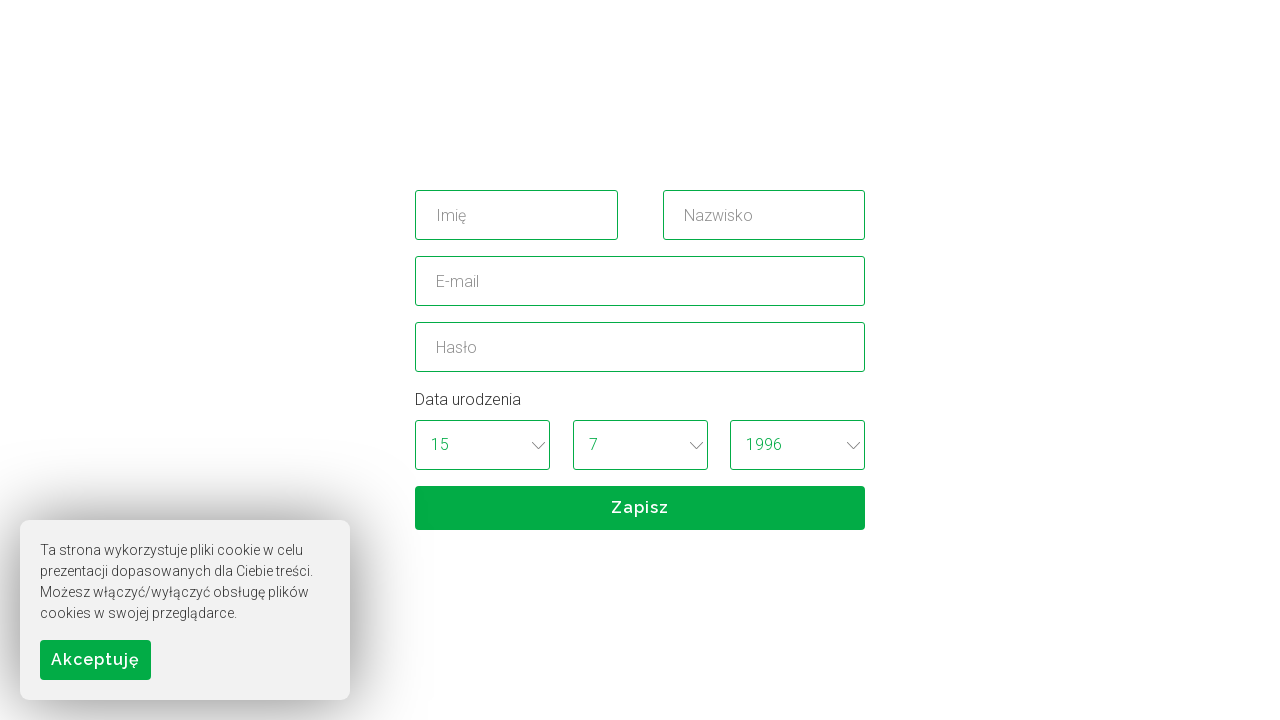

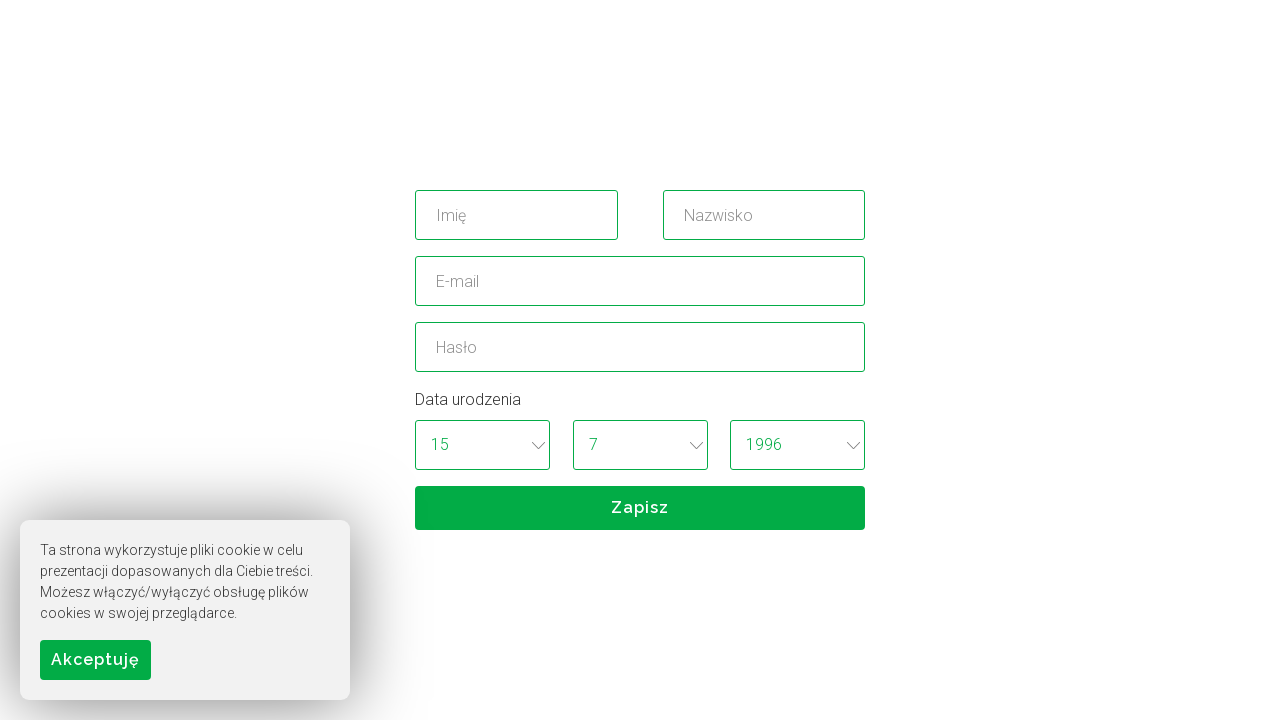